Tests nested iframe handling by navigating to the Multiple Frames tab, switching through nested iframes, and entering text into an input field within the innermost iframe.

Starting URL: https://demo.automationtesting.in/Frames.html

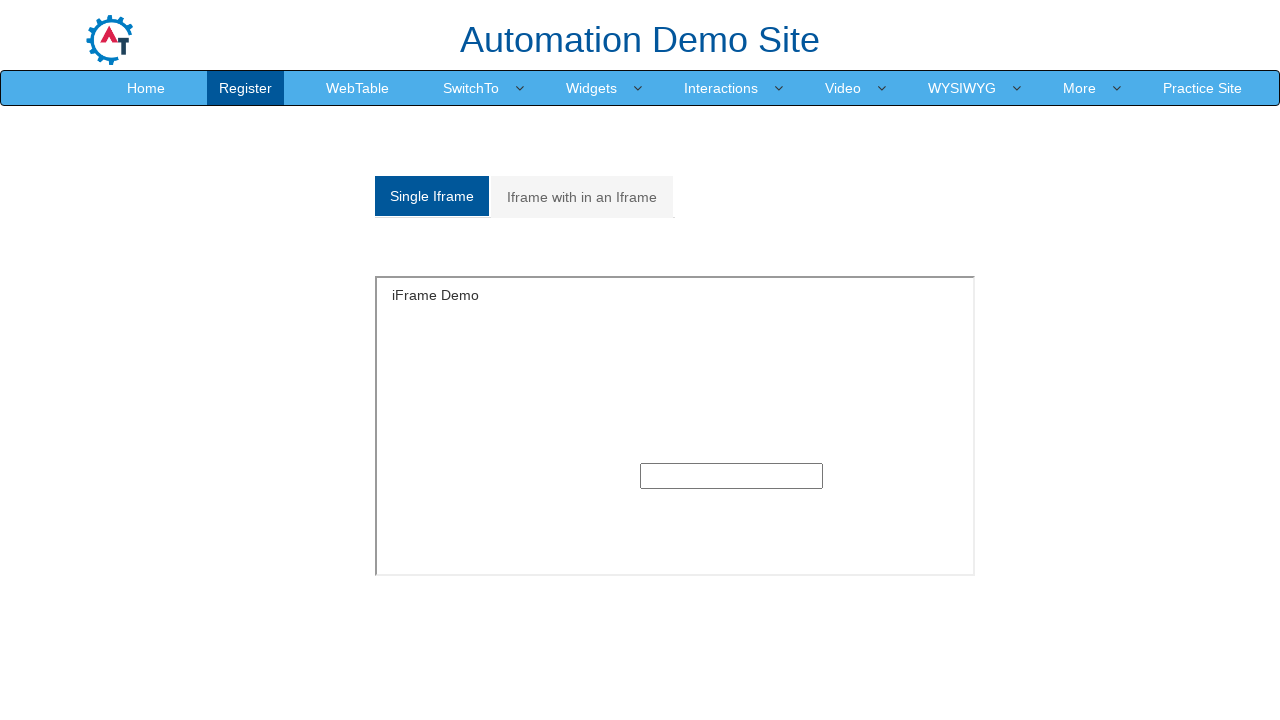

Clicked on the 'Multiple' tab to open nested iframes section at (582, 197) on a[href*='Multiple']
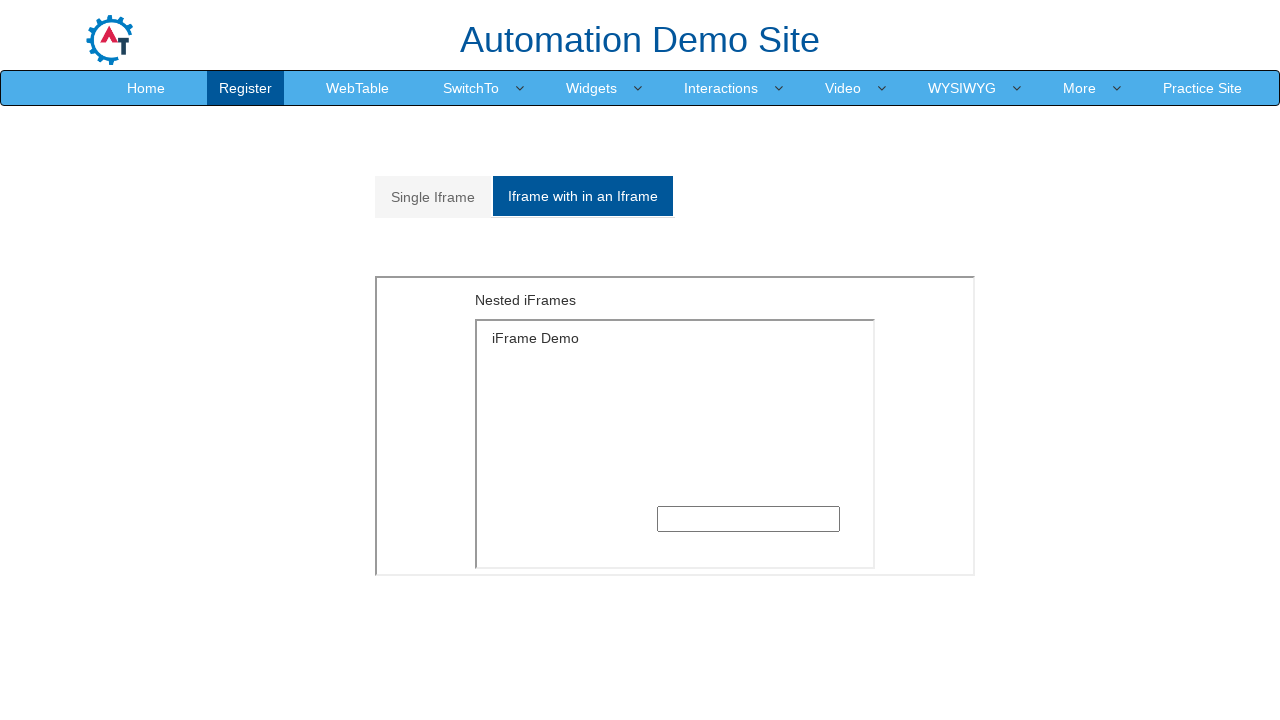

Located the outer iframe with src containing 'MultipleFrames'
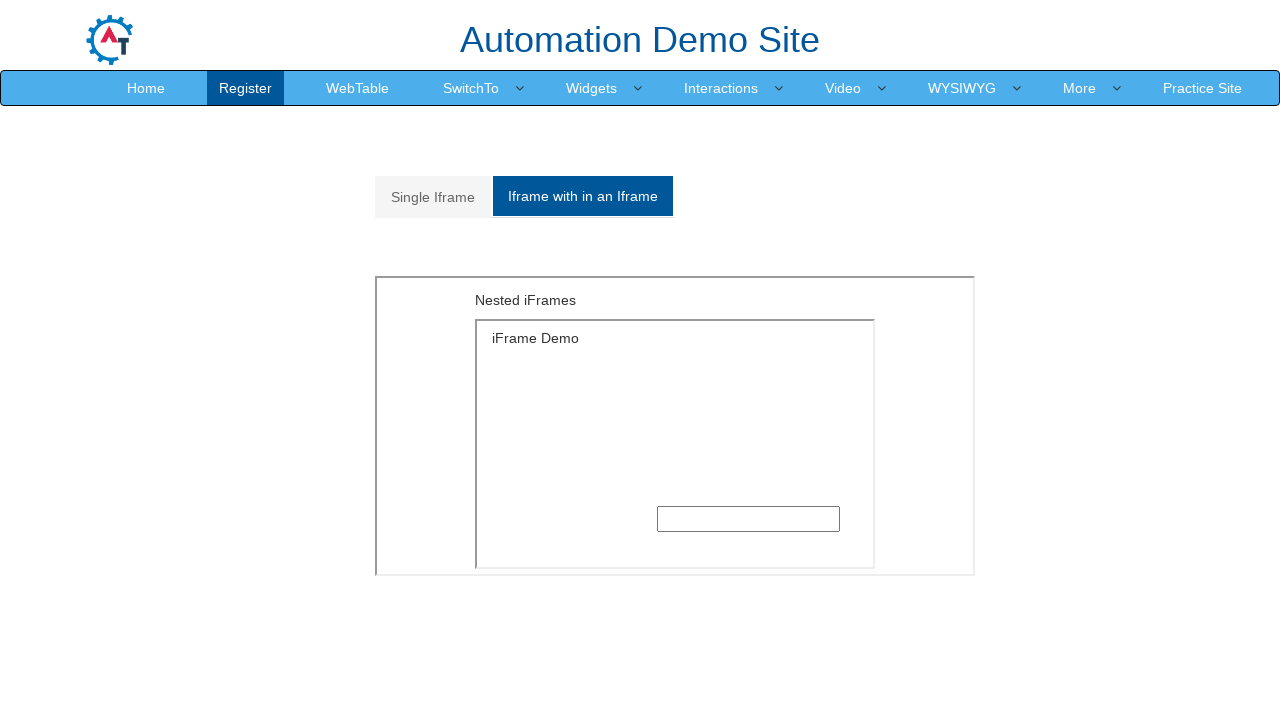

Located the inner iframe with src 'SingleFrame.html' within the outer iframe
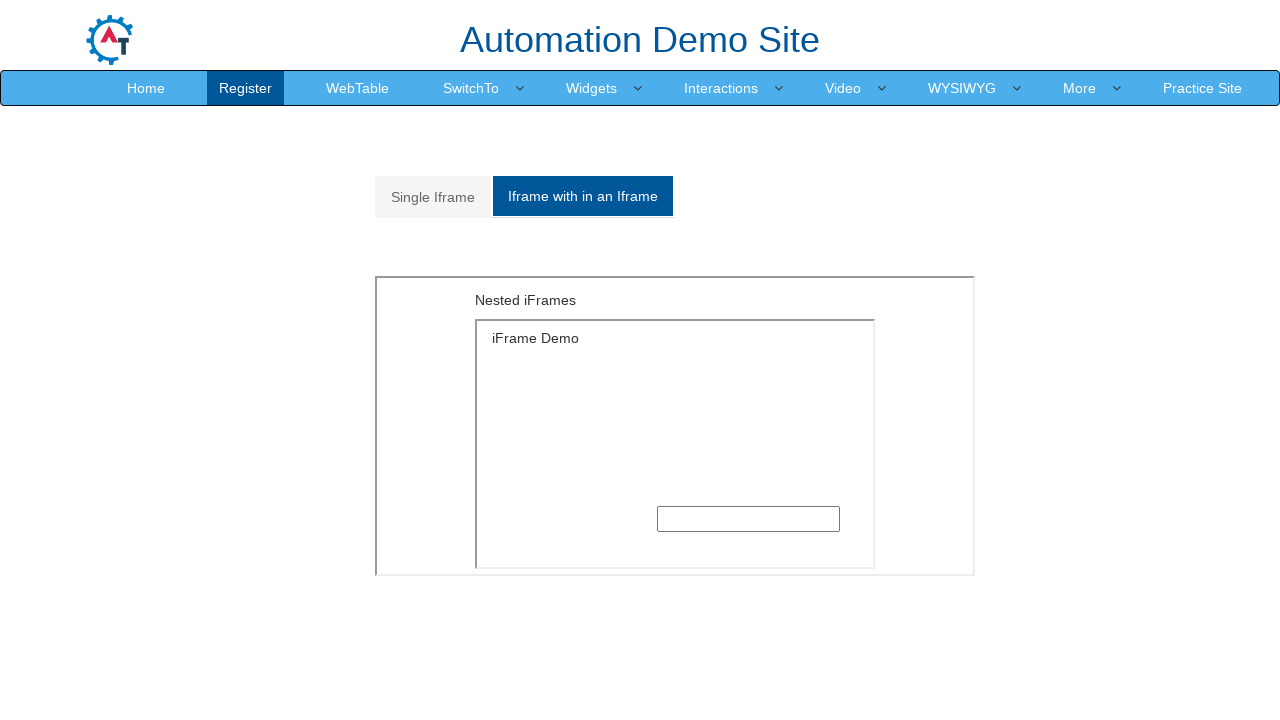

Entered 'Gulshan' into the text input field within the innermost iframe on iframe[src*='MultipleFrames'] >> internal:control=enter-frame >> iframe[src='Sin
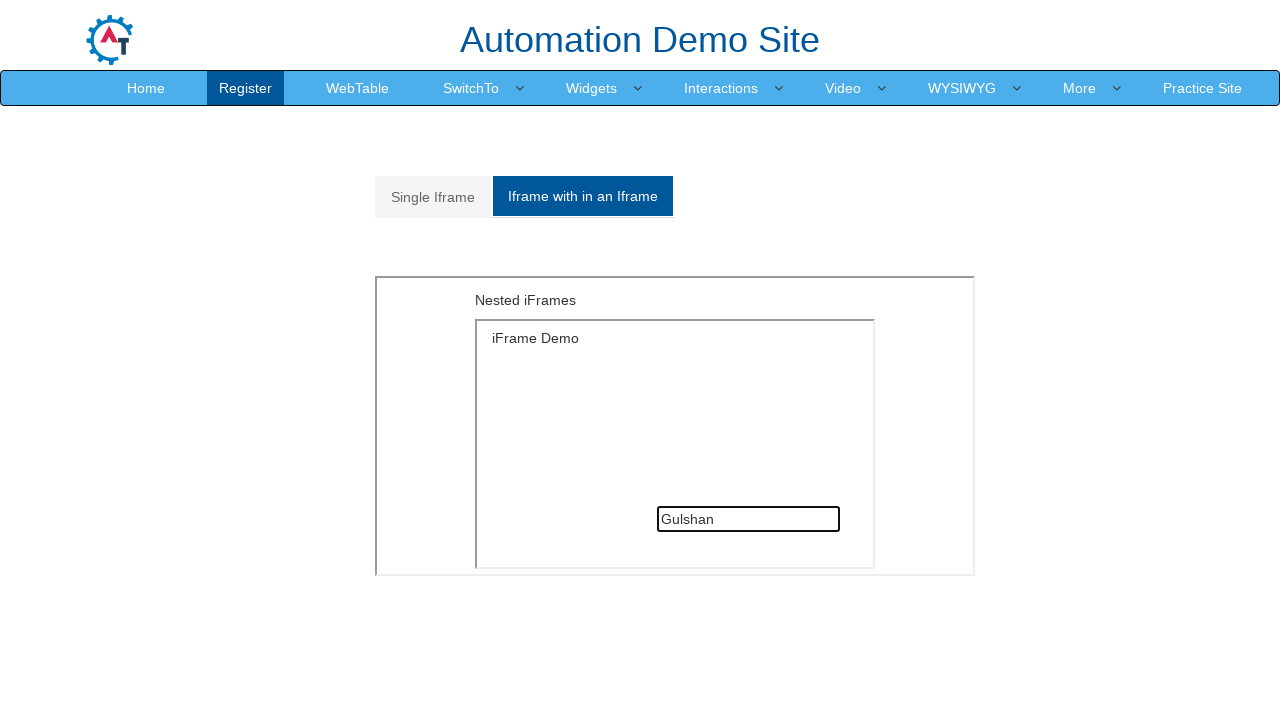

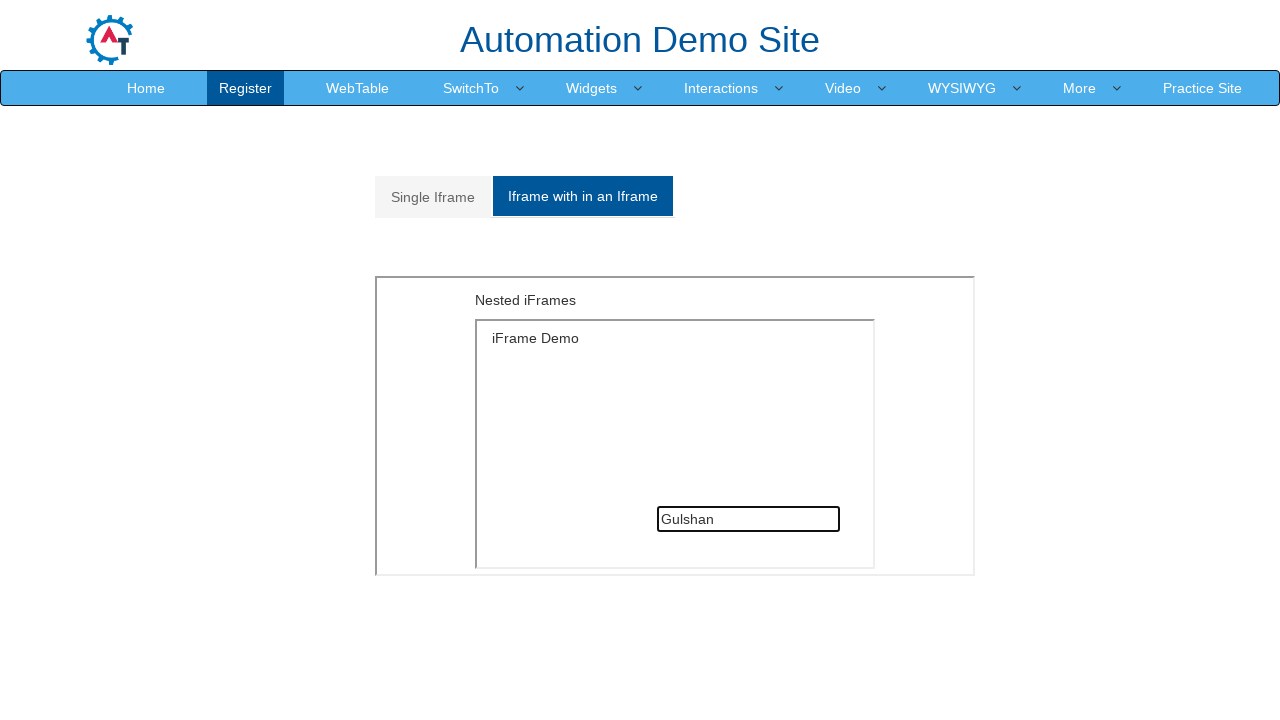